Tests window handling by clicking a button that opens a new window, switching to it, and retrieving the window title

Starting URL: https://skpatro.github.io/demo/links/

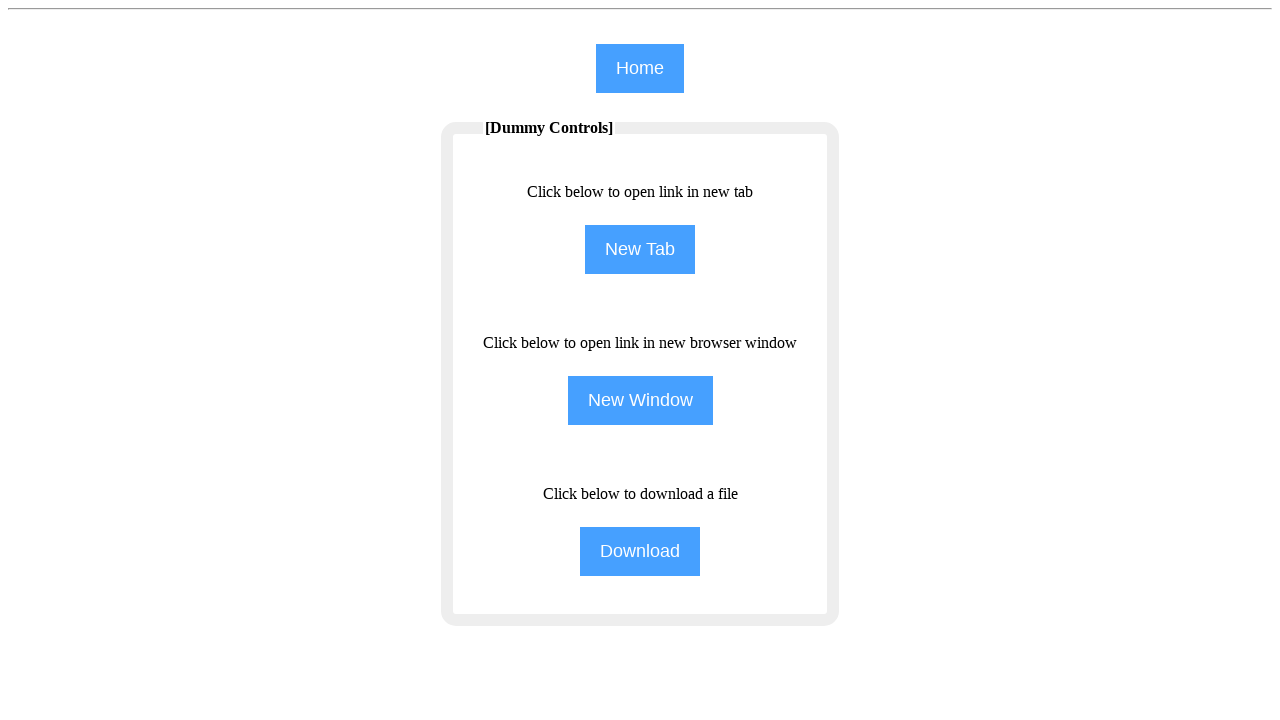

Clicked button to open new window at (640, 400) on (//input[@class='btn'])[3]
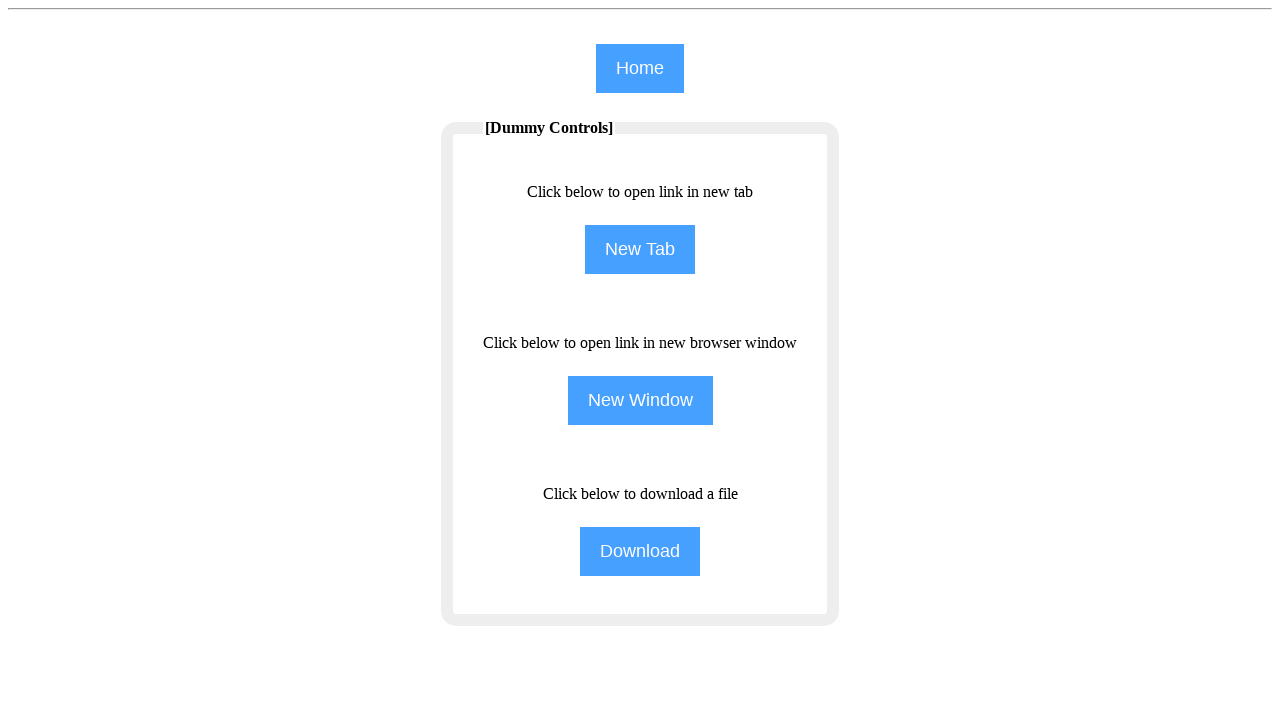

New window popup captured
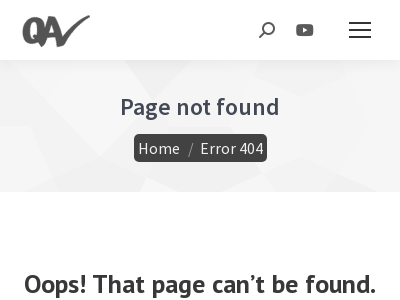

Waited for popup window to load
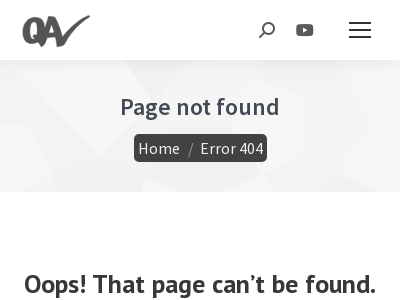

Retrieved window title: Page not found - qavalidation
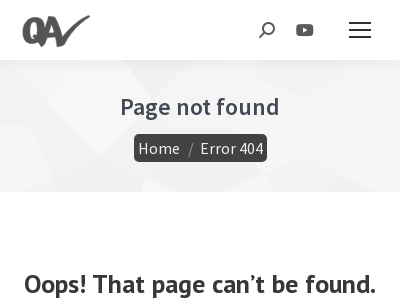

Printed window title: Page not found - qavalidation
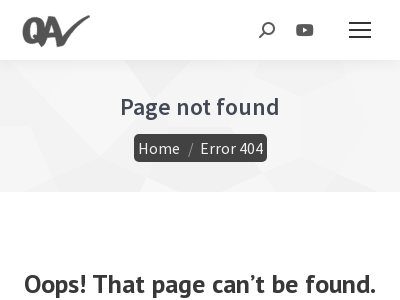

Closed popup window
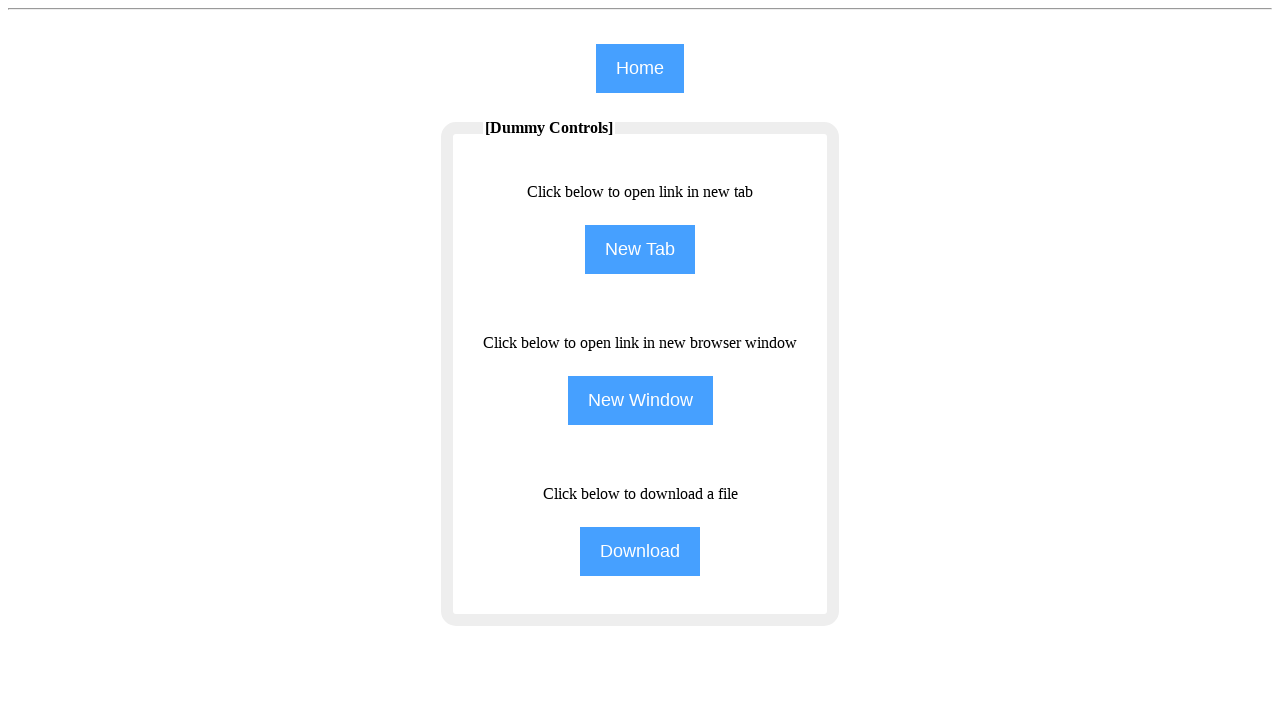

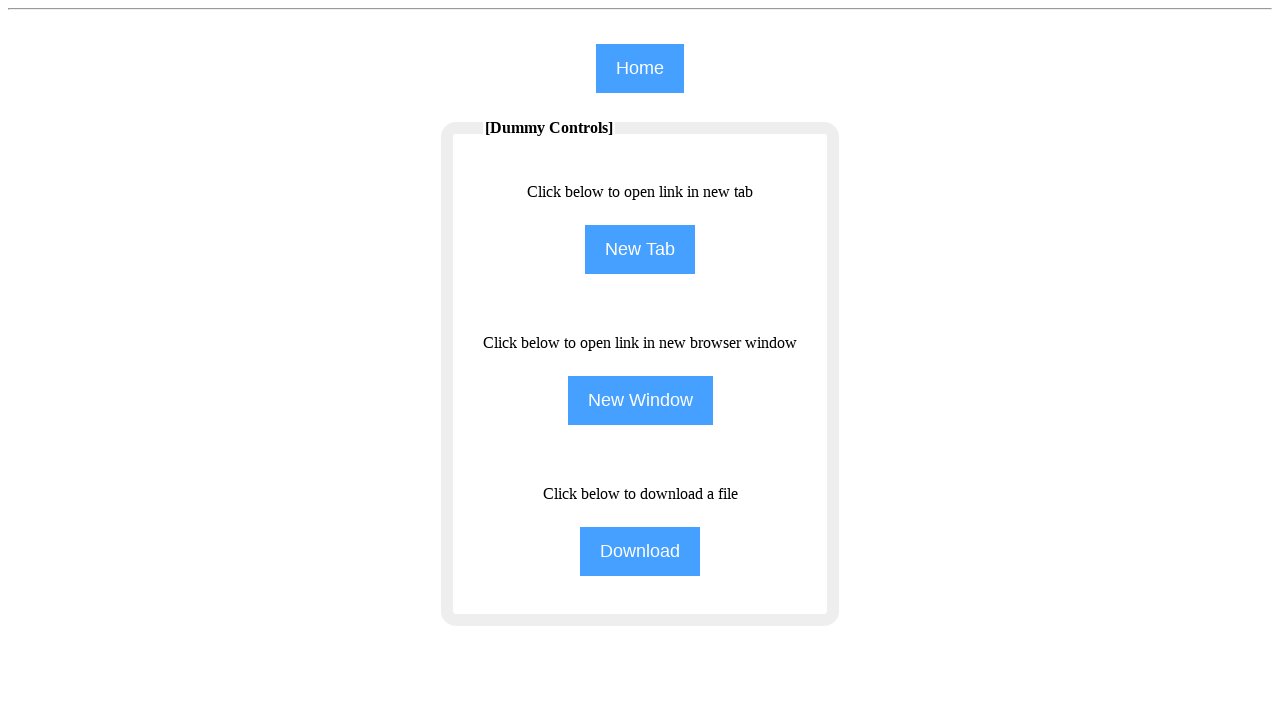